Tests drag and drop functionality by dragging an element to a droppable target on the LambdaTest Selenium Playground

Starting URL: https://www.lambdatest.com/selenium-playground/drag-and-drop-demo

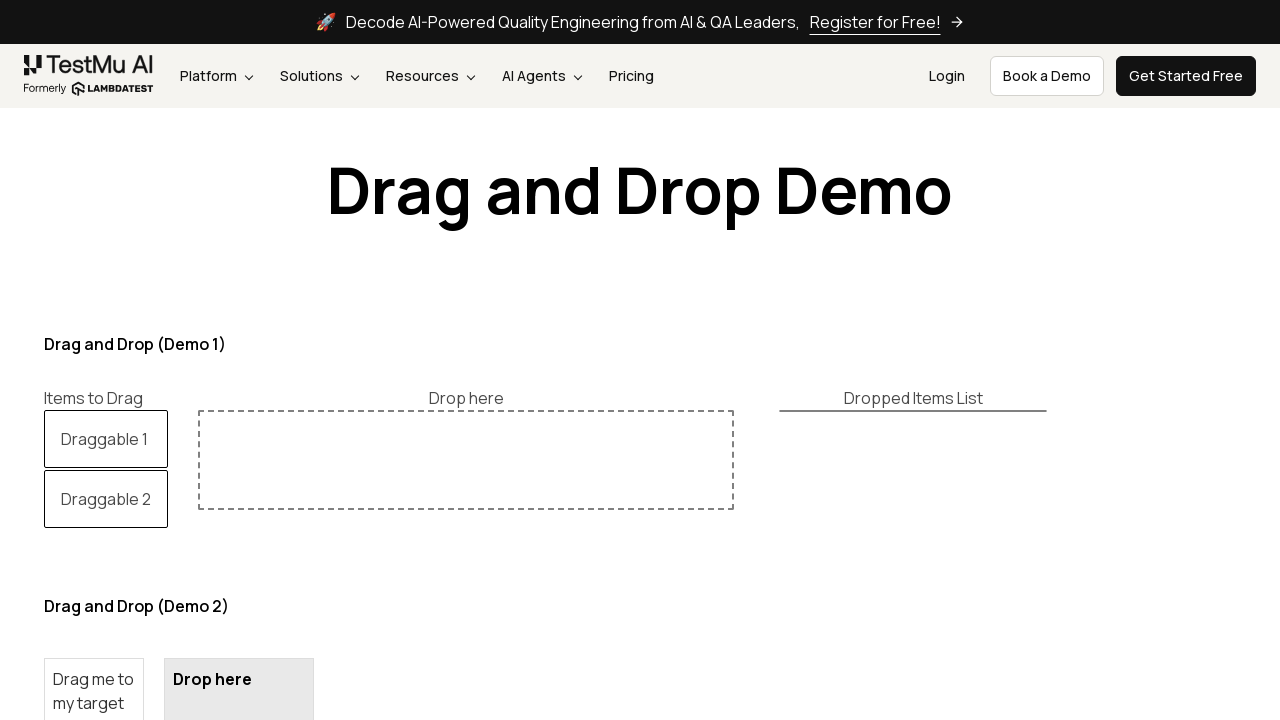

Navigated to LambdaTest Selenium Playground drag and drop demo page
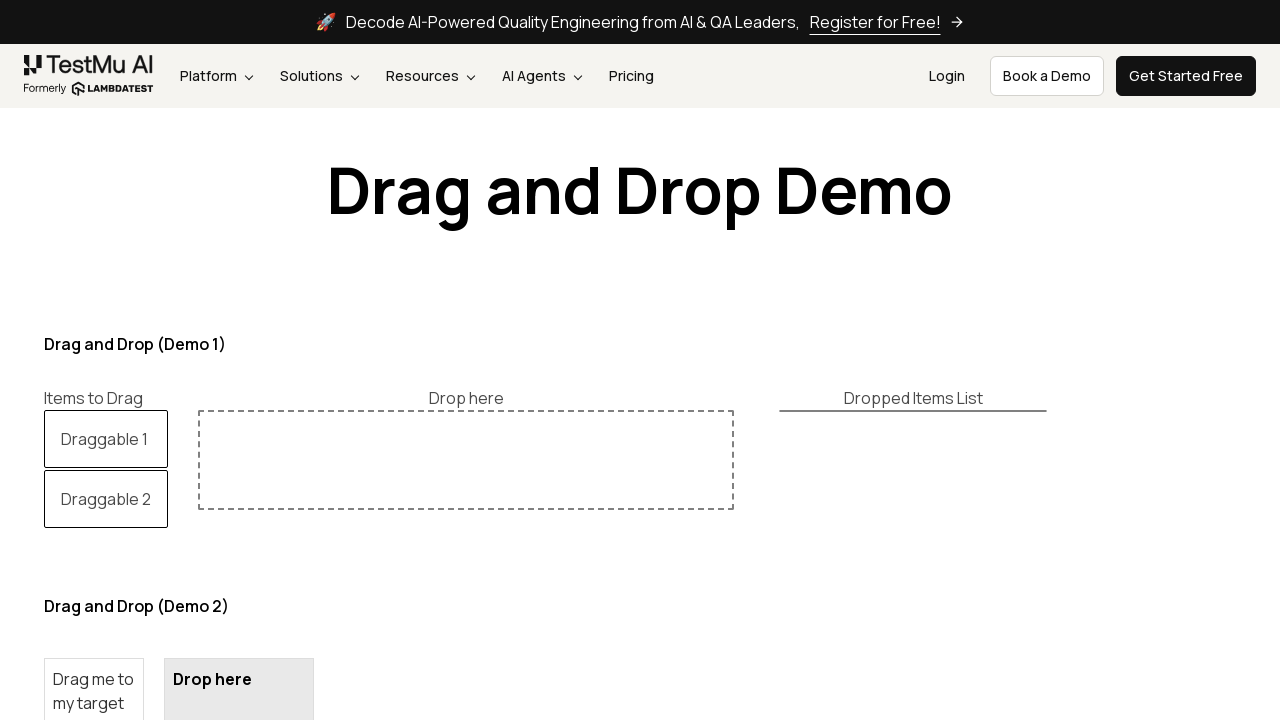

Dragged draggable element to droppable target at (239, 645)
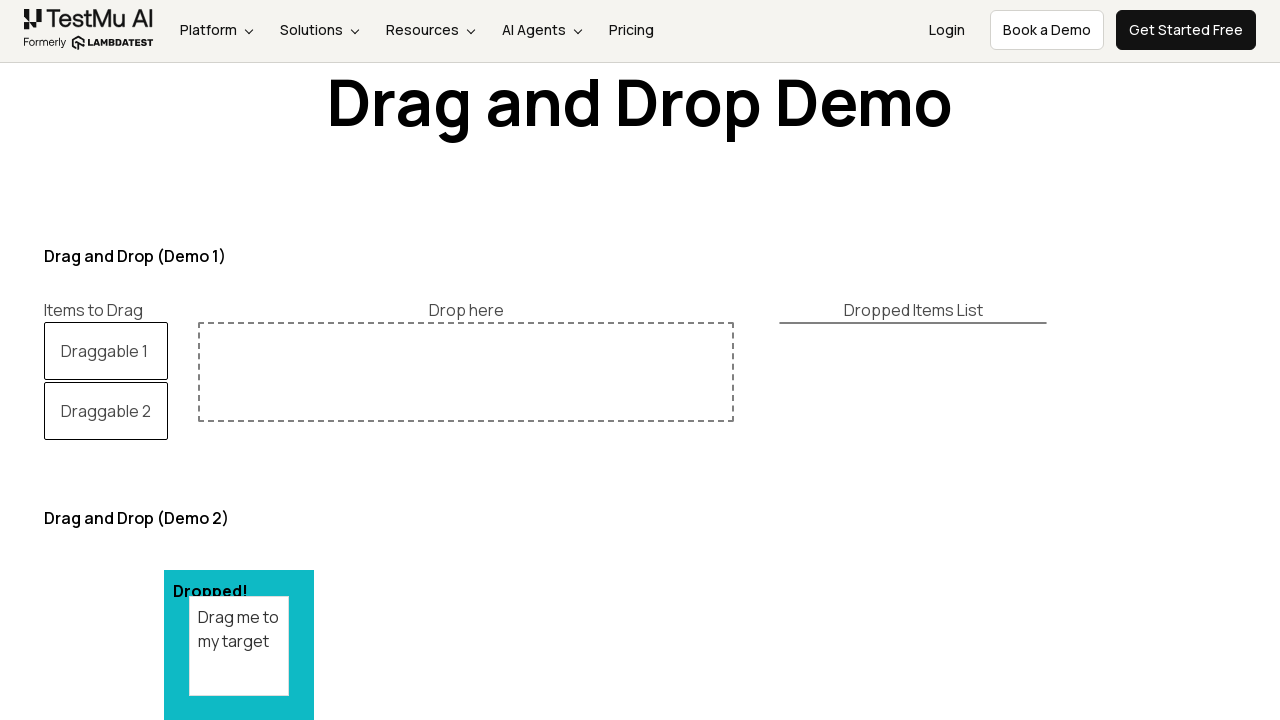

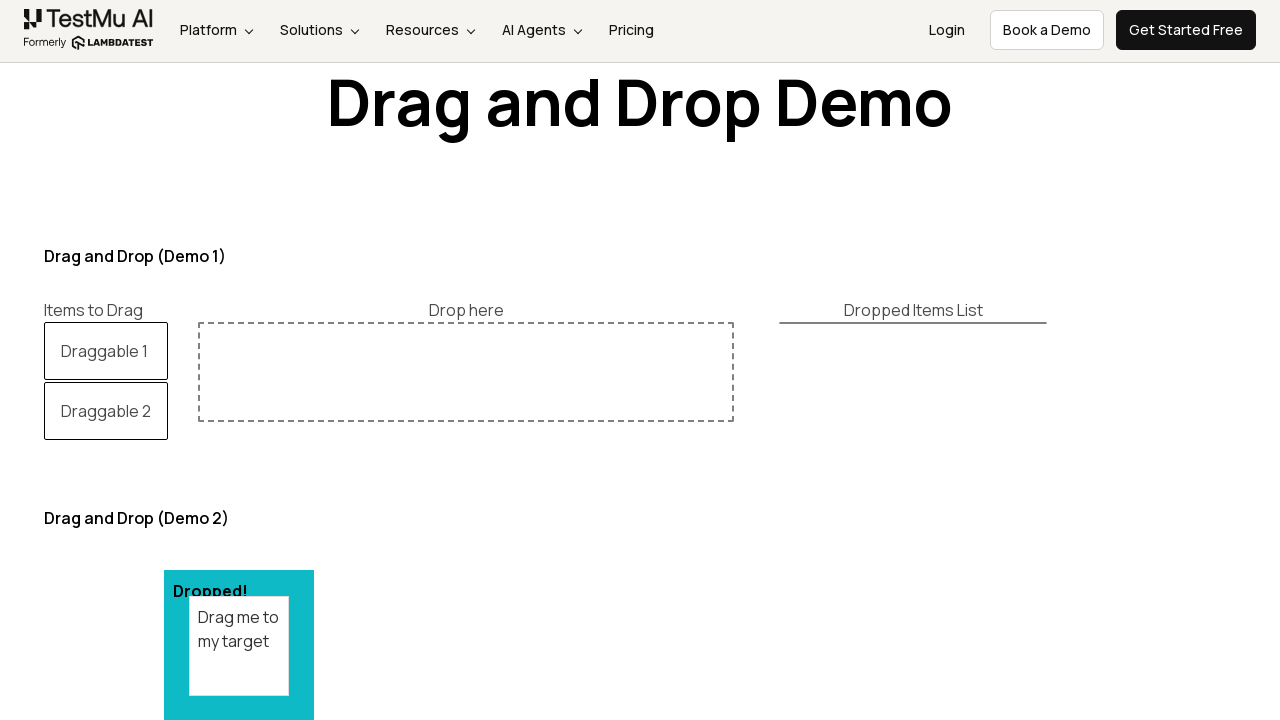